Navigates to the FreeCRM homepage and retrieves the background color CSS property of the Login button element to verify its styling.

Starting URL: https://classic.freecrm.com/

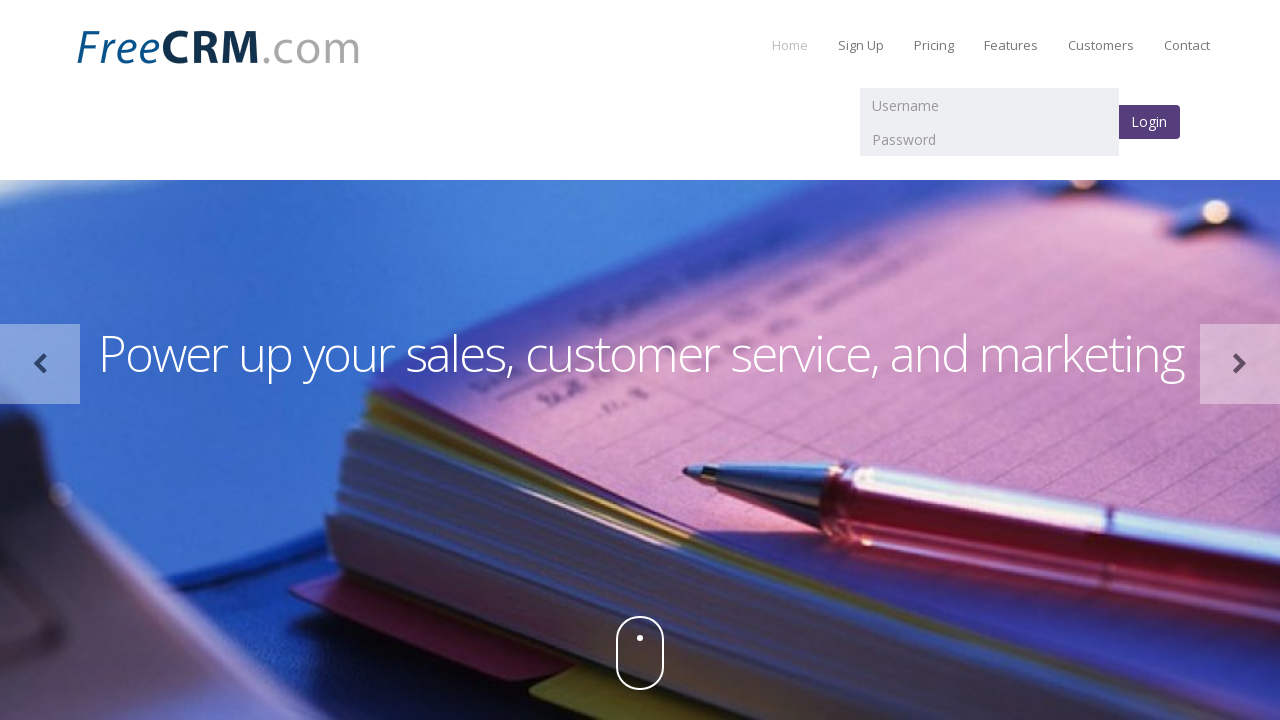

Login button became visible on FreeCRM homepage
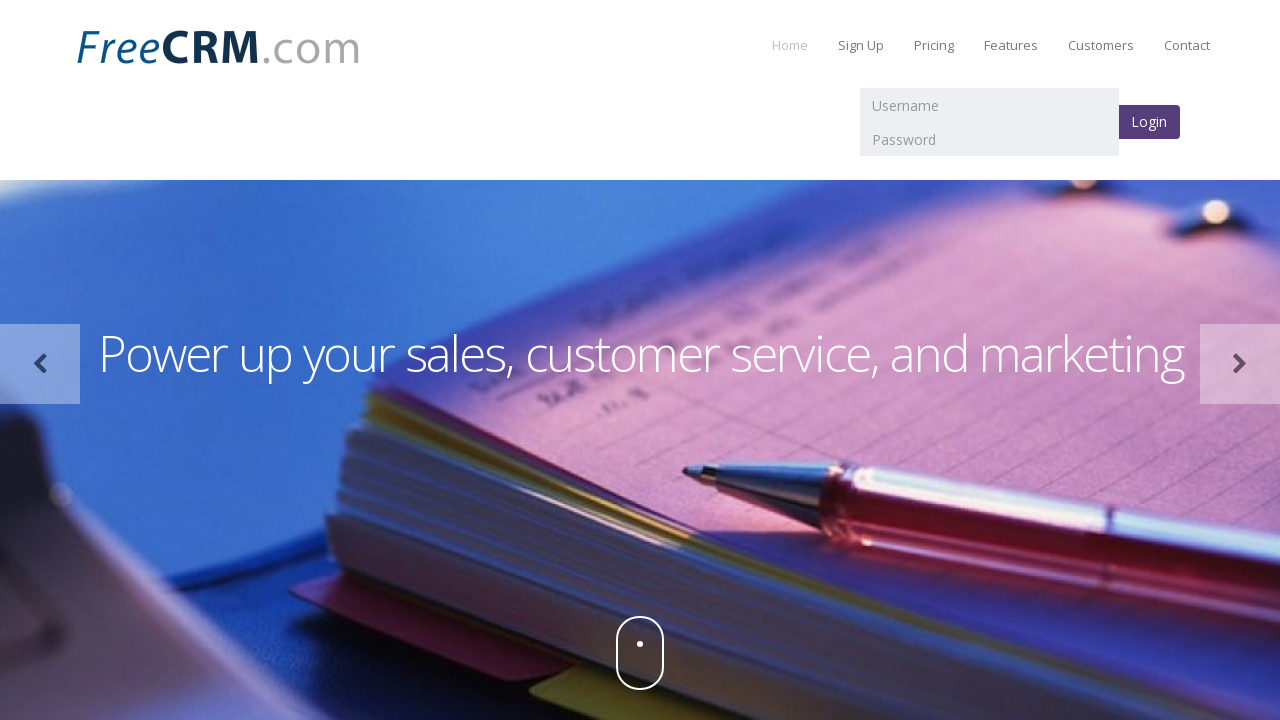

Retrieved background color CSS property of Login button: rgb(86, 61, 124)
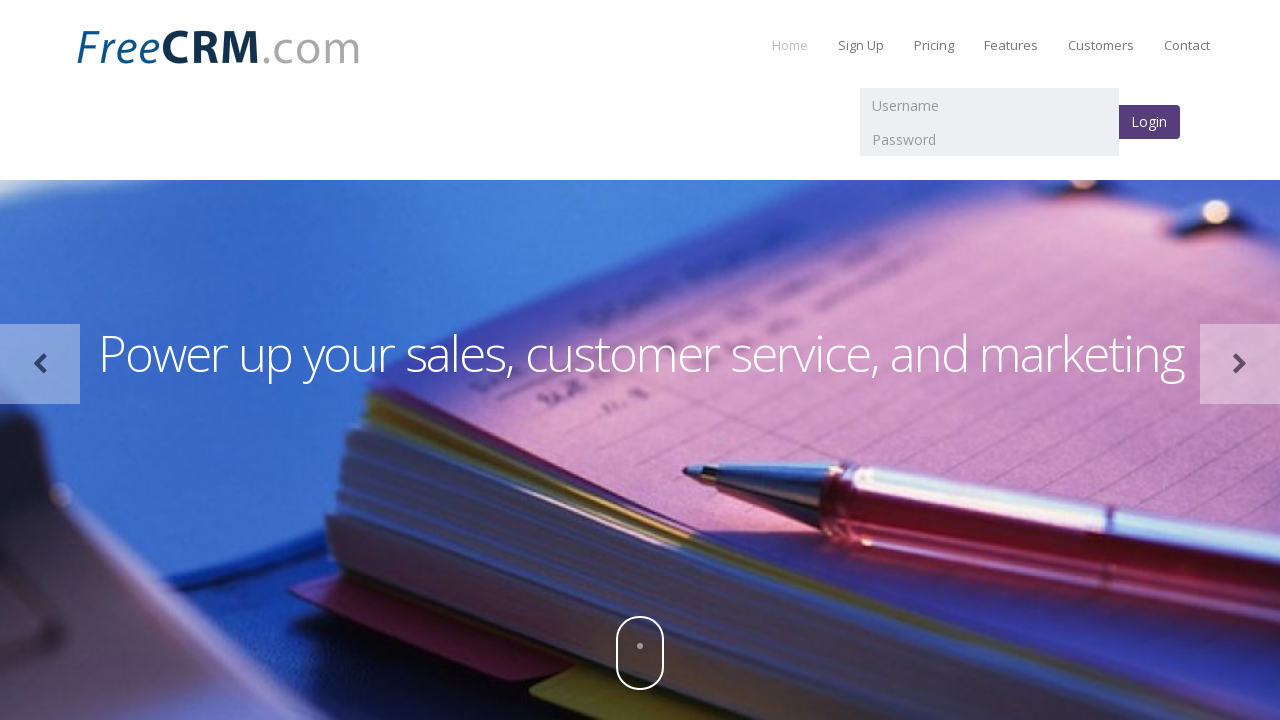

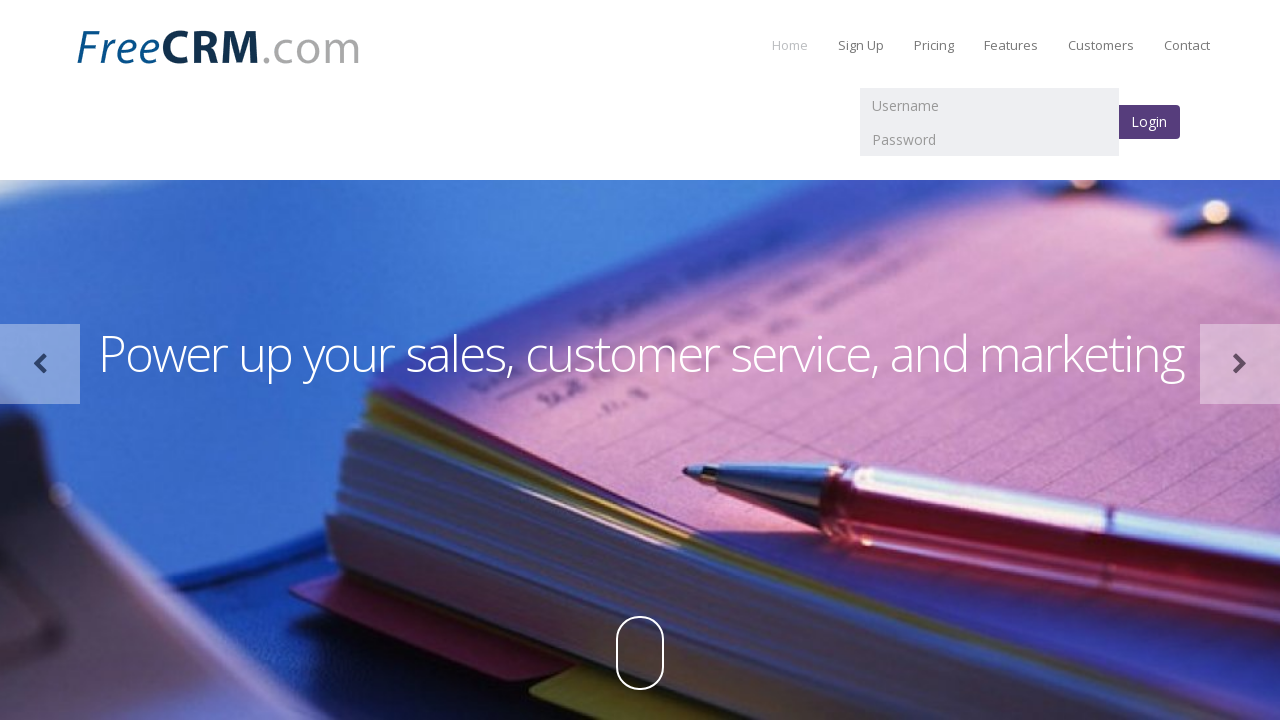